Verifies that code examples are displayed on the Python singleton example page

Starting URL: https://refactoring.guru/design-patterns/singleton/python/example

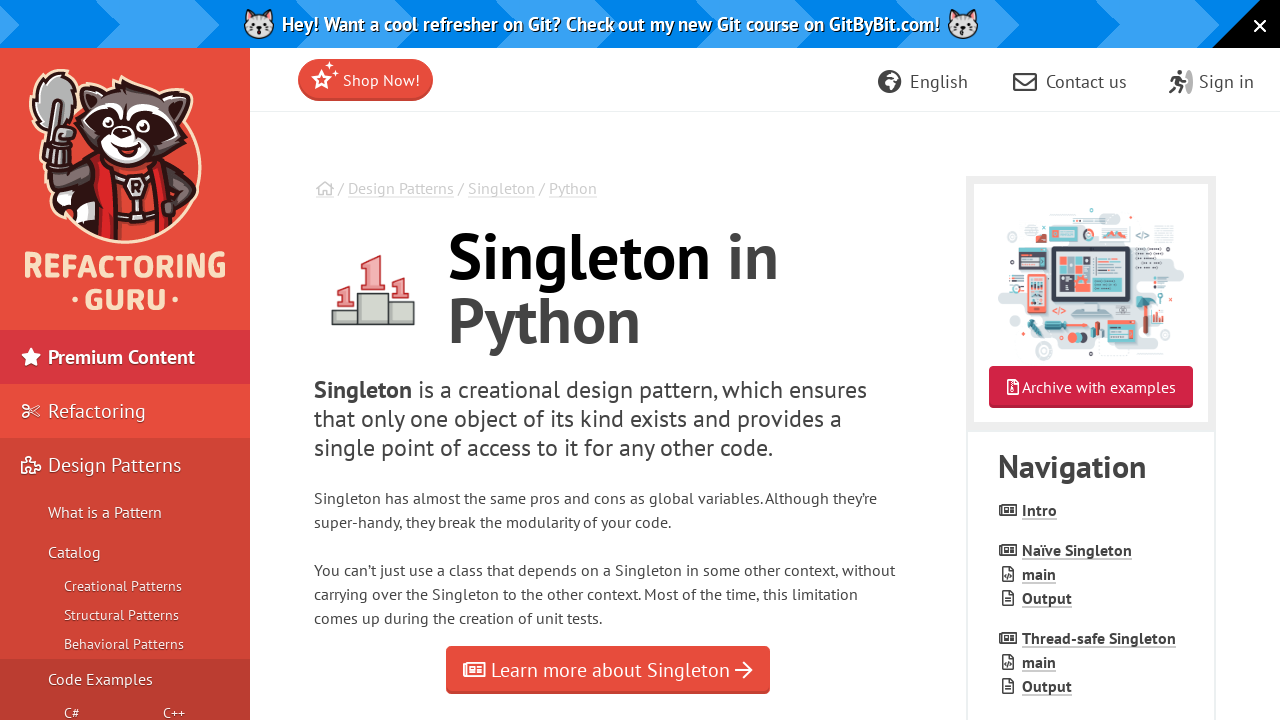

Waited for code examples to load on the Python singleton example page
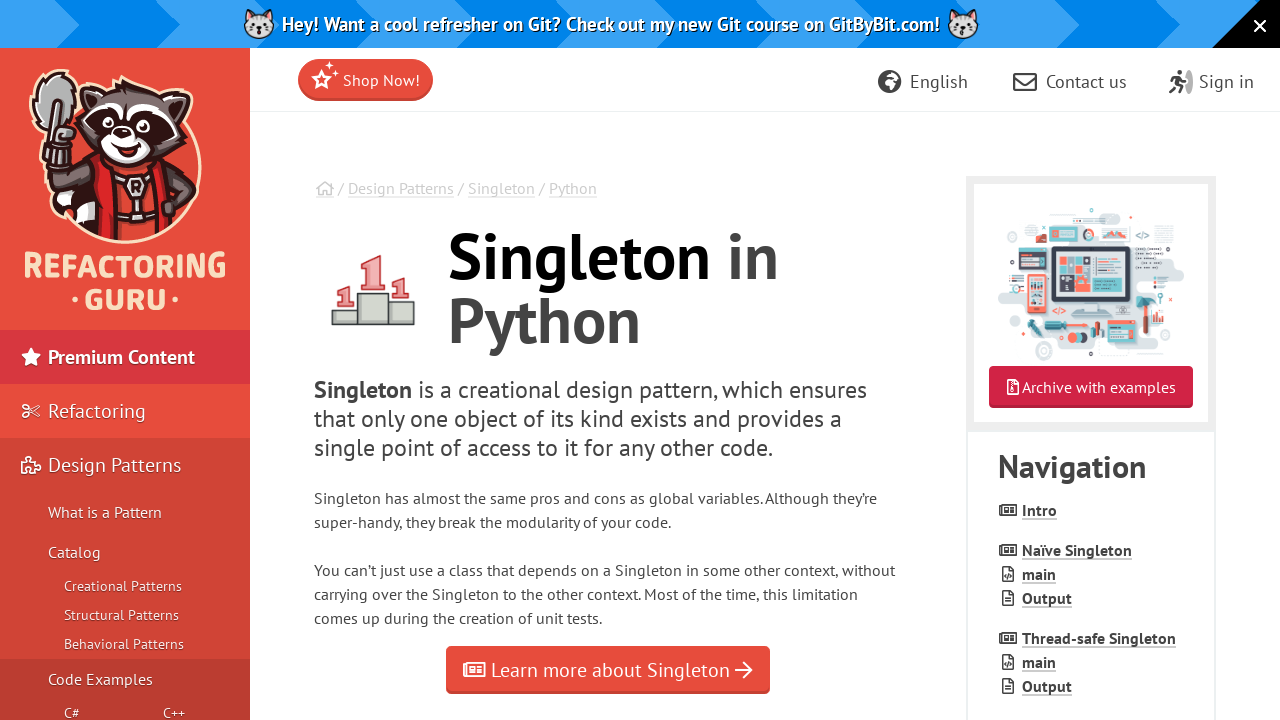

Located all code example elements
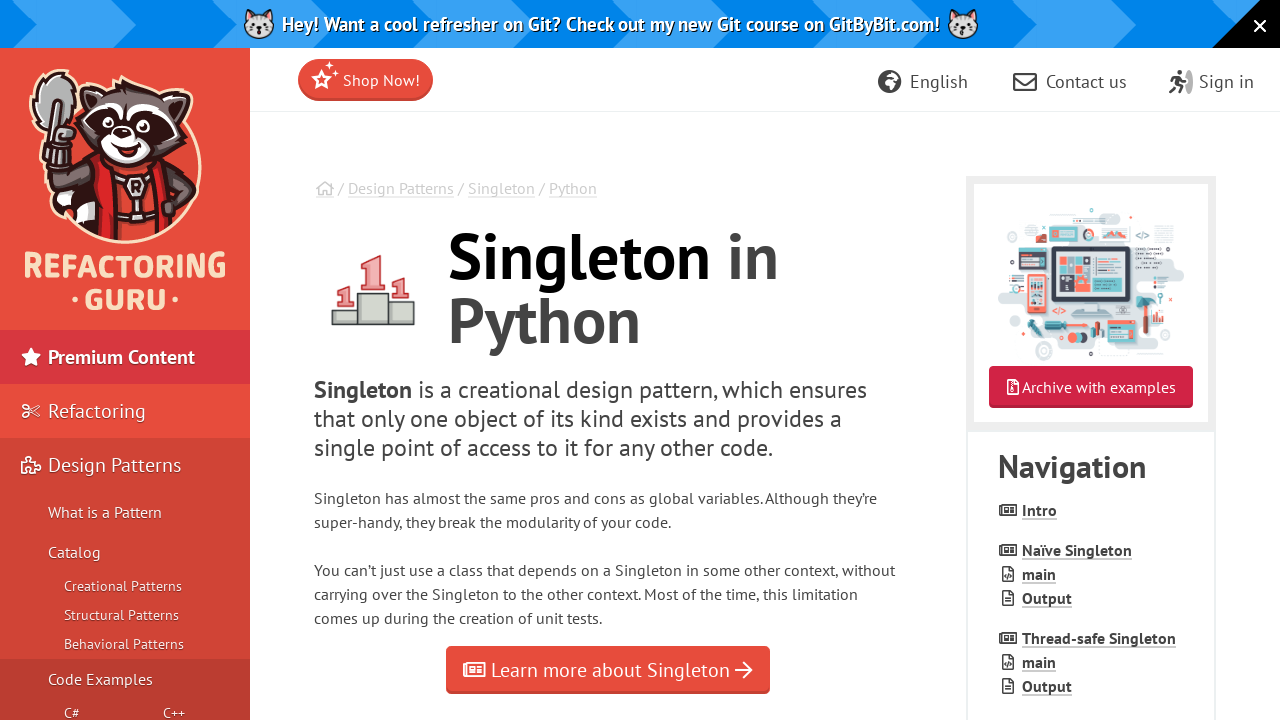

Verified that code examples are present on the page
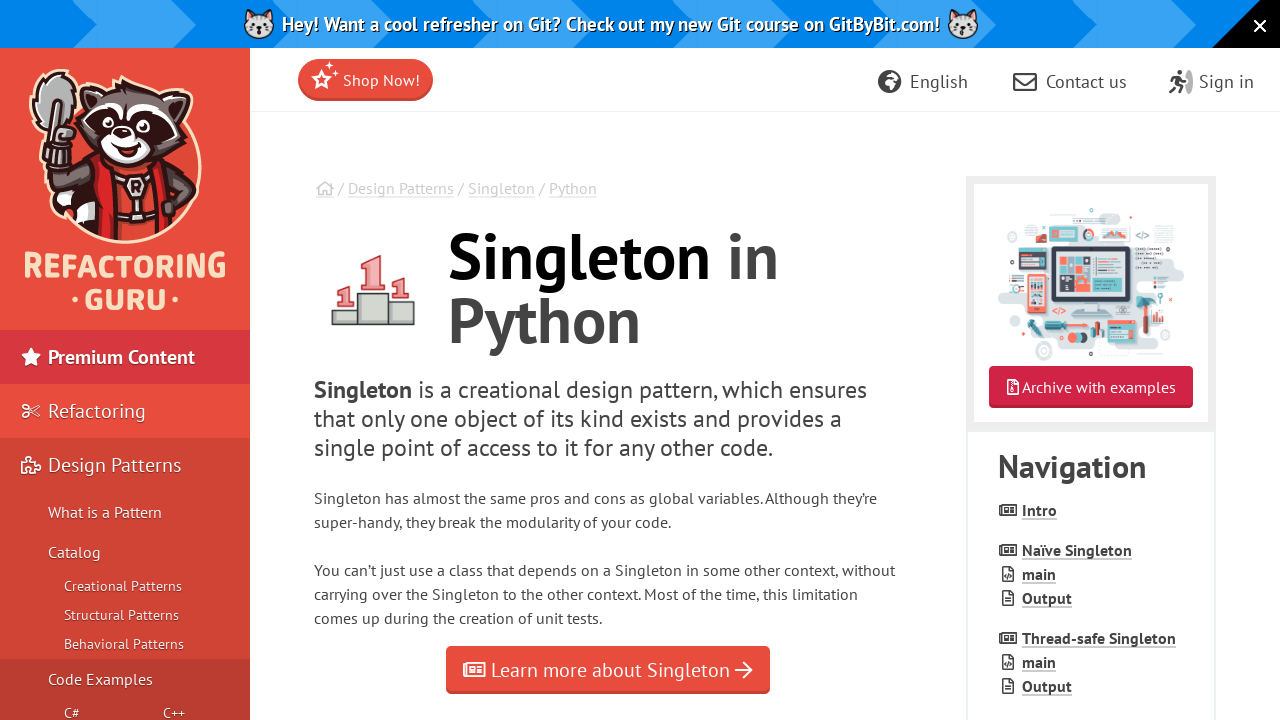

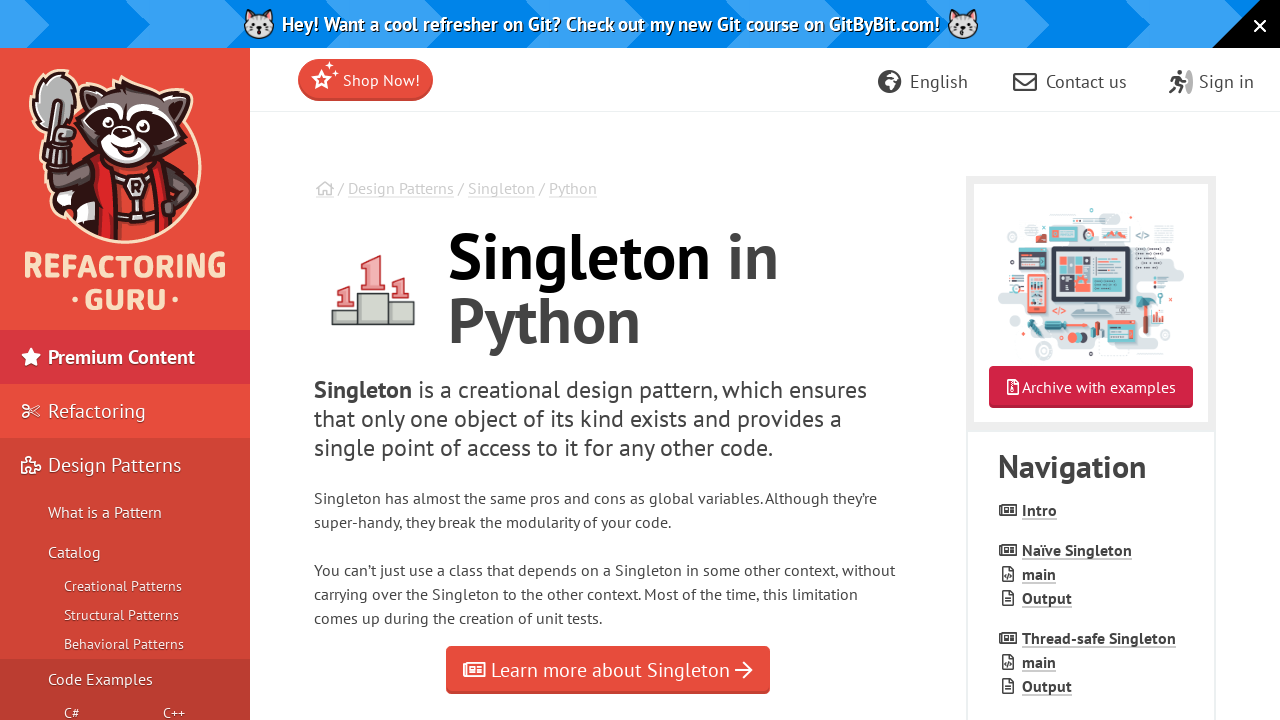